Tests JavaScript alert prompt functionality by triggering a prompt dialog, entering text, and accepting it

Starting URL: https://the-internet.herokuapp.com/javascript_alerts

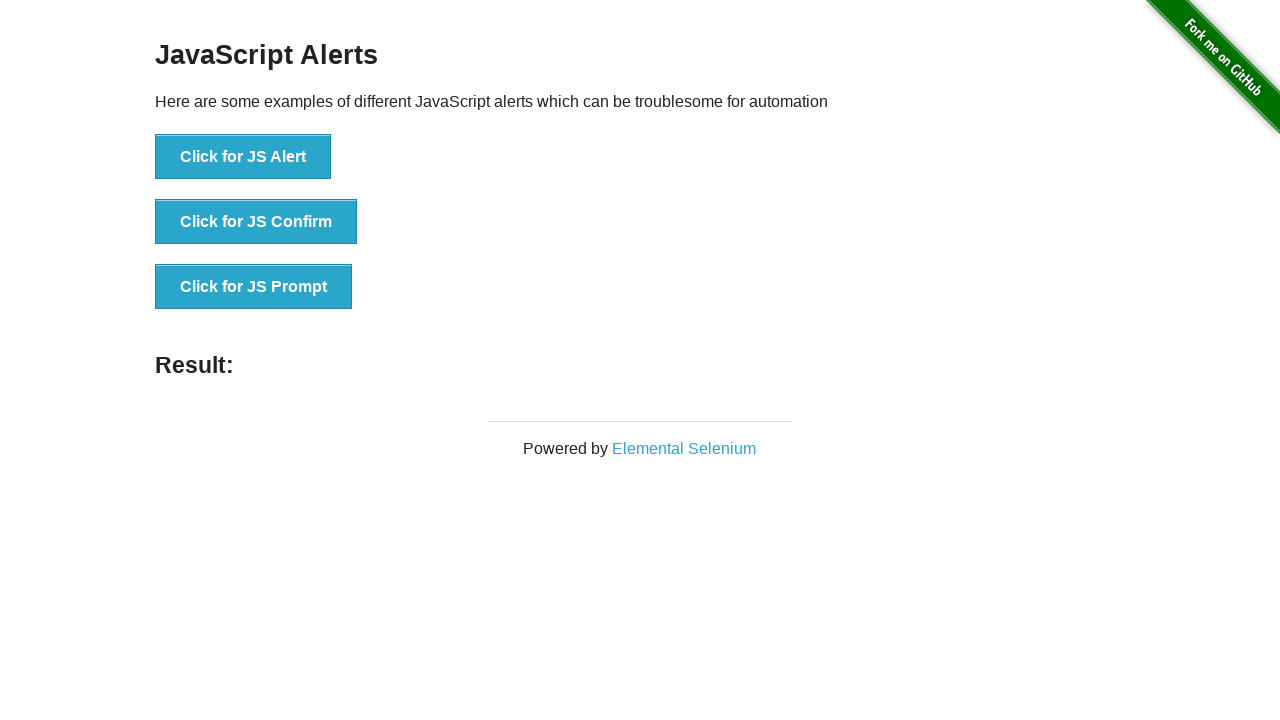

Clicked button to trigger JS Prompt dialog at (254, 287) on xpath=//button[text()='Click for JS Prompt']
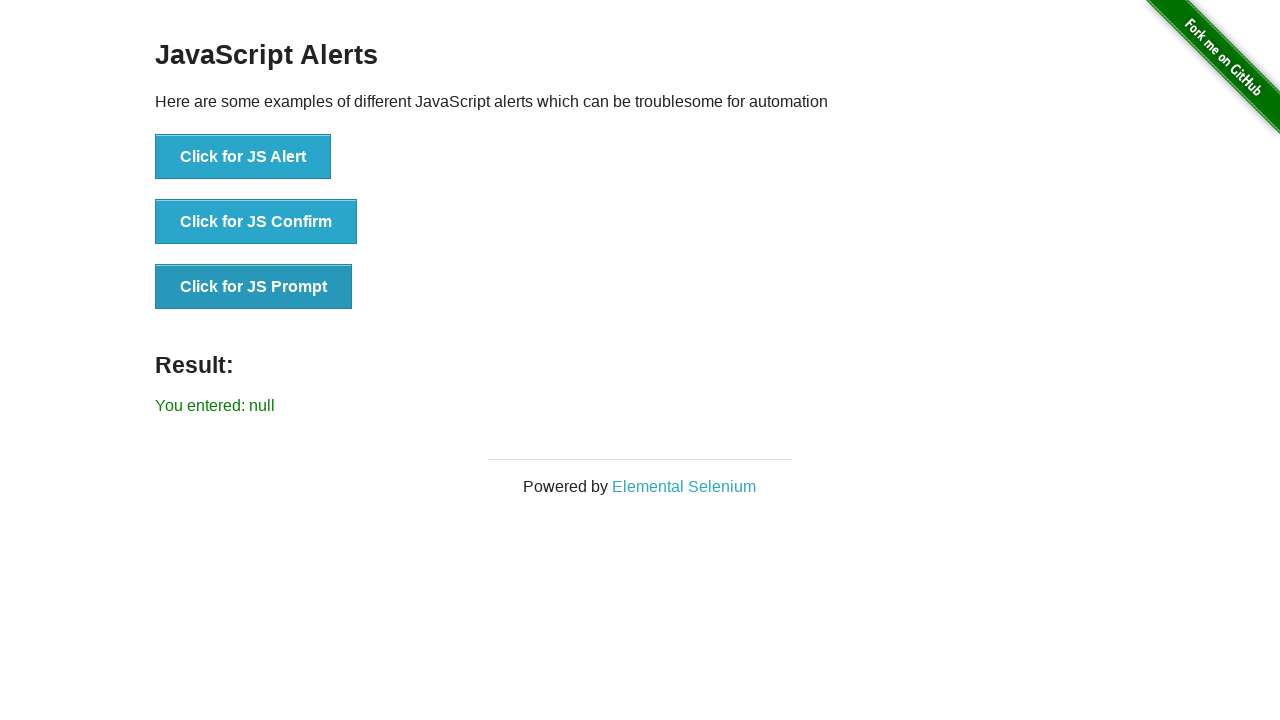

Set up dialog handler to accept prompt with 'Testing'
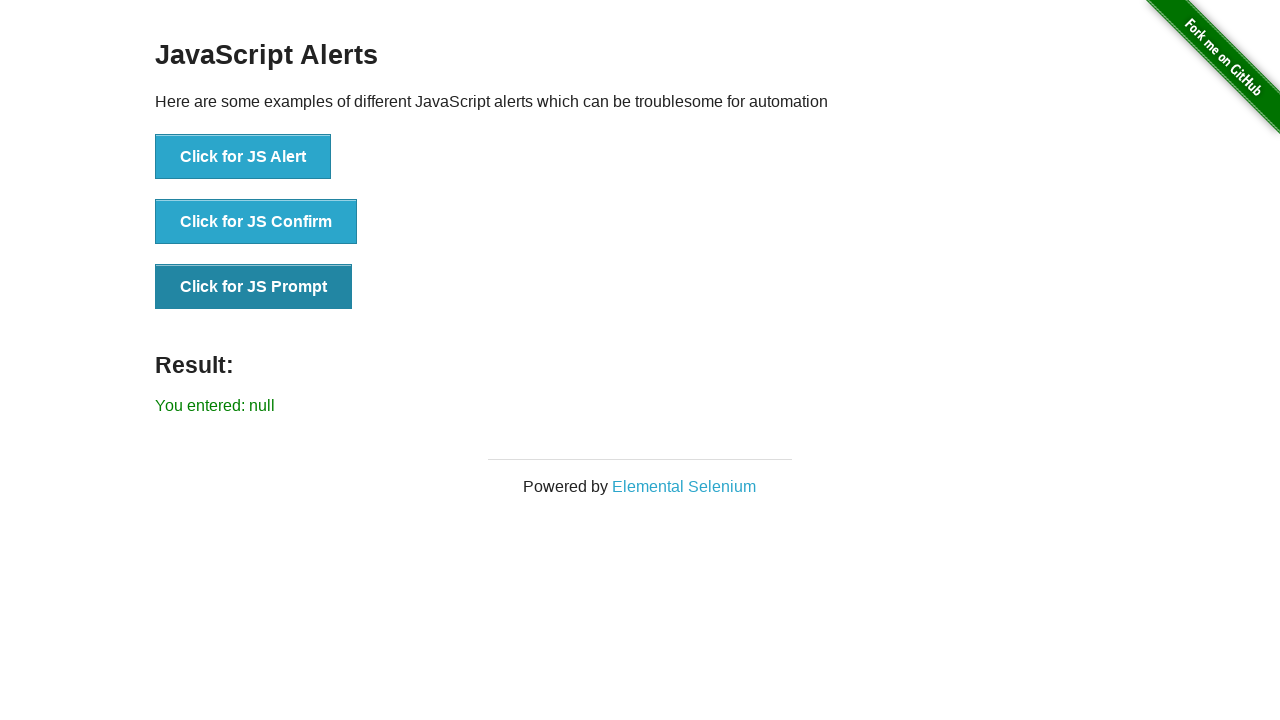

Waited for dialog handling to complete
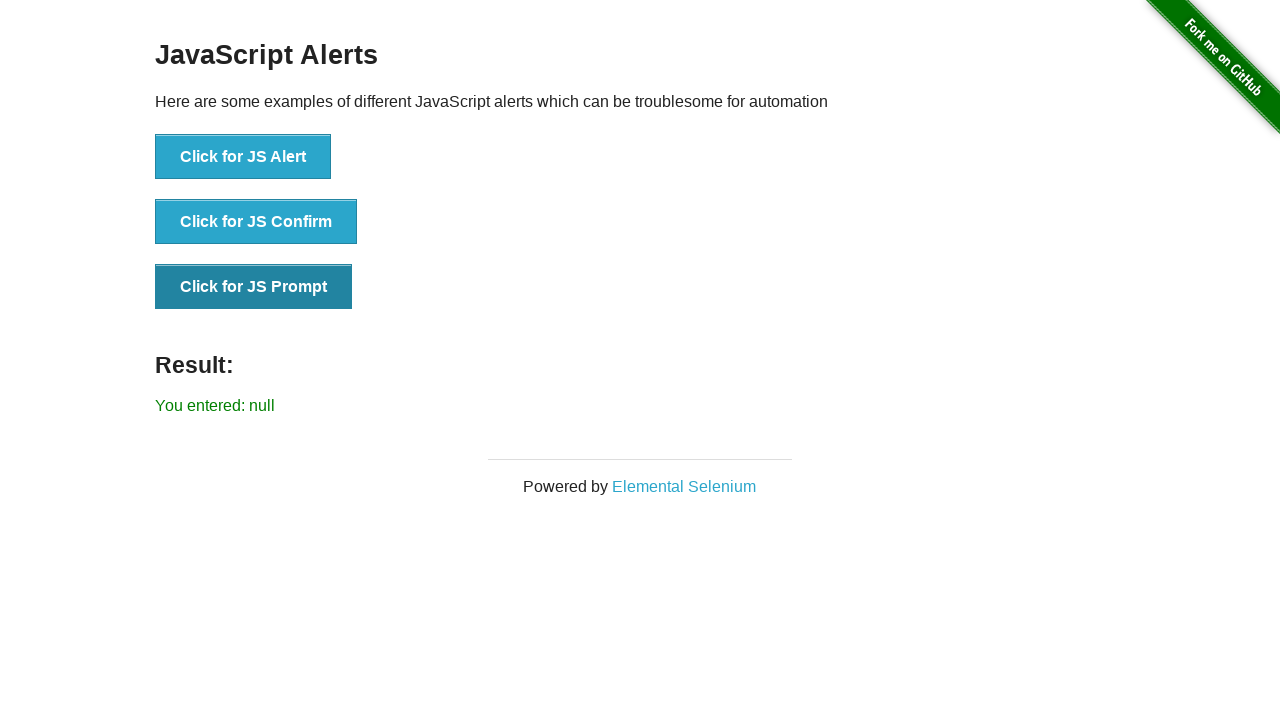

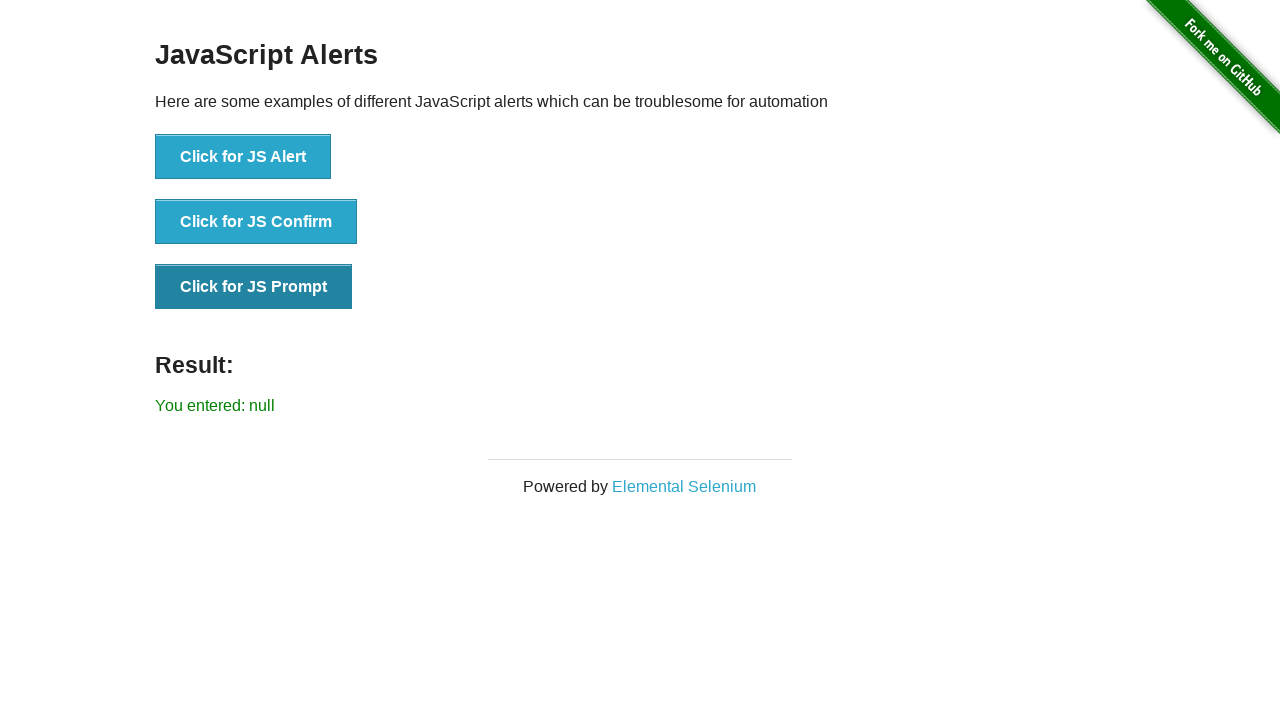